Tests dynamic dropdown selection for flight booking by selecting origin and destination cities

Starting URL: https://rahulshettyacademy.com/dropdownsPractise/

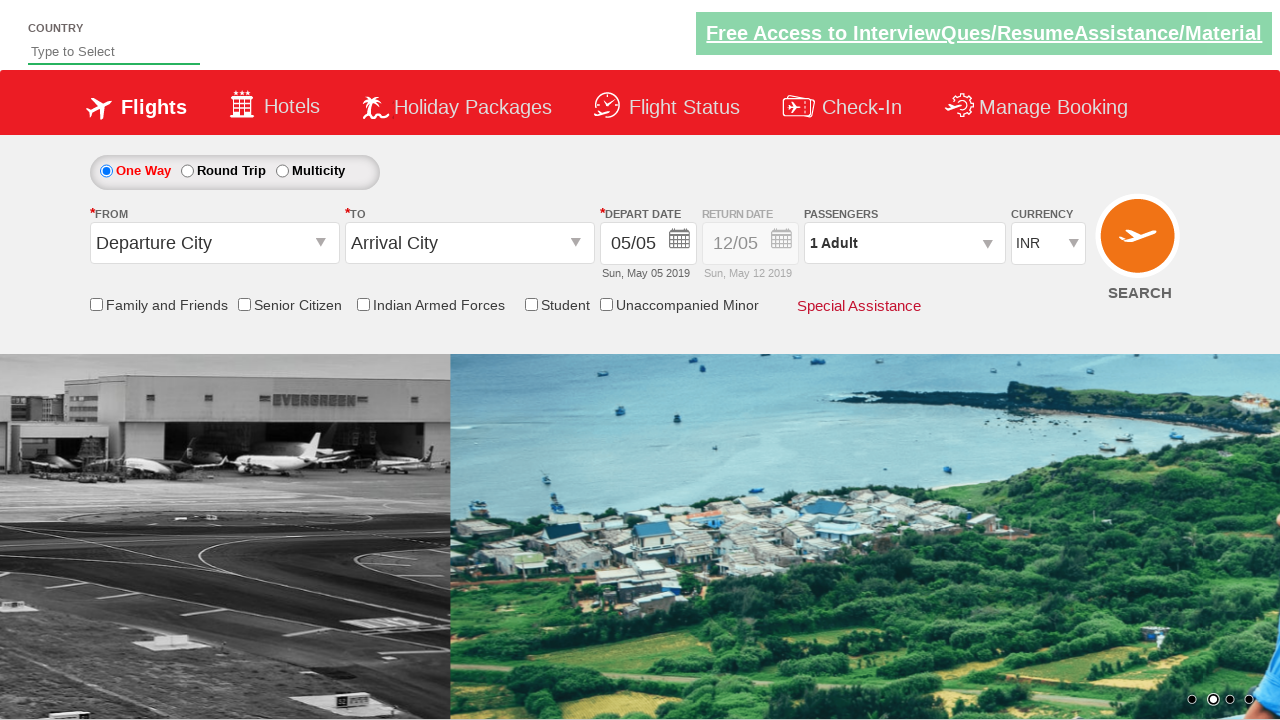

Clicked on the origin city dropdown to open it at (214, 243) on #ctl00_mainContent_ddl_originStation1_CTXT
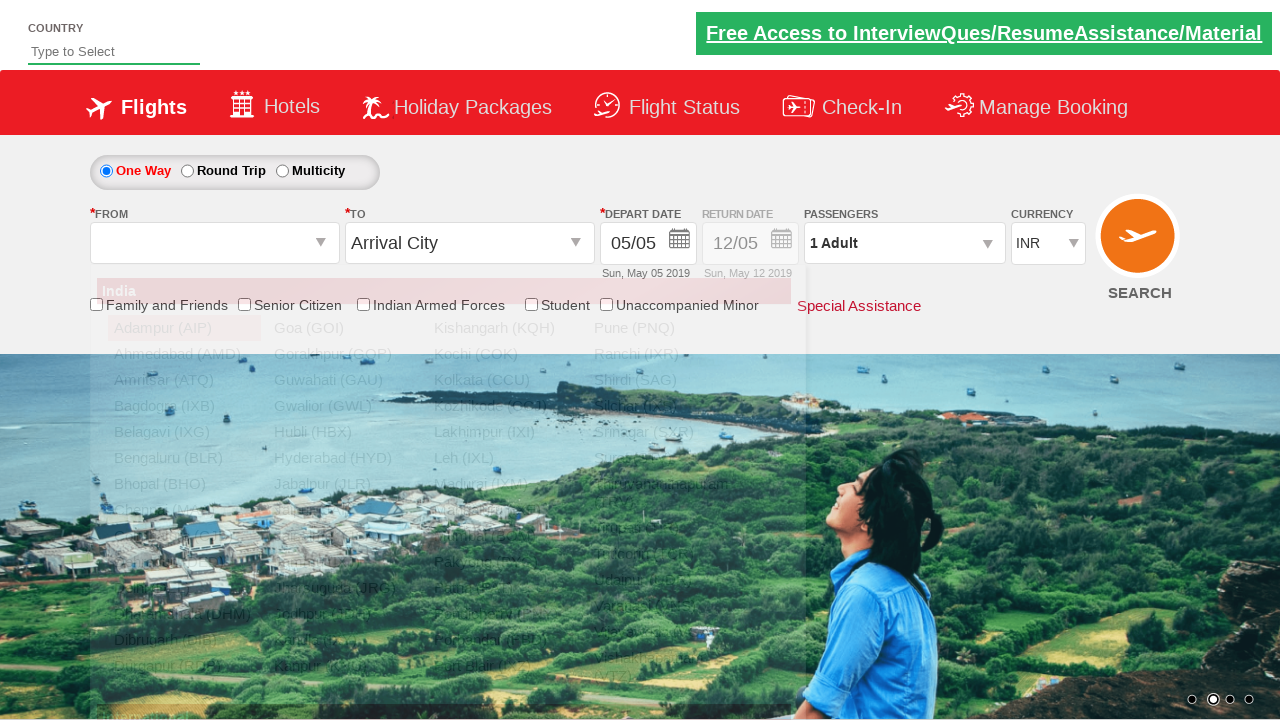

Selected Coimbatore as the origin city at (184, 536) on xpath=//div[@id='glsctl00_mainContent_ddl_originStation1_CTNR']//a[contains(text
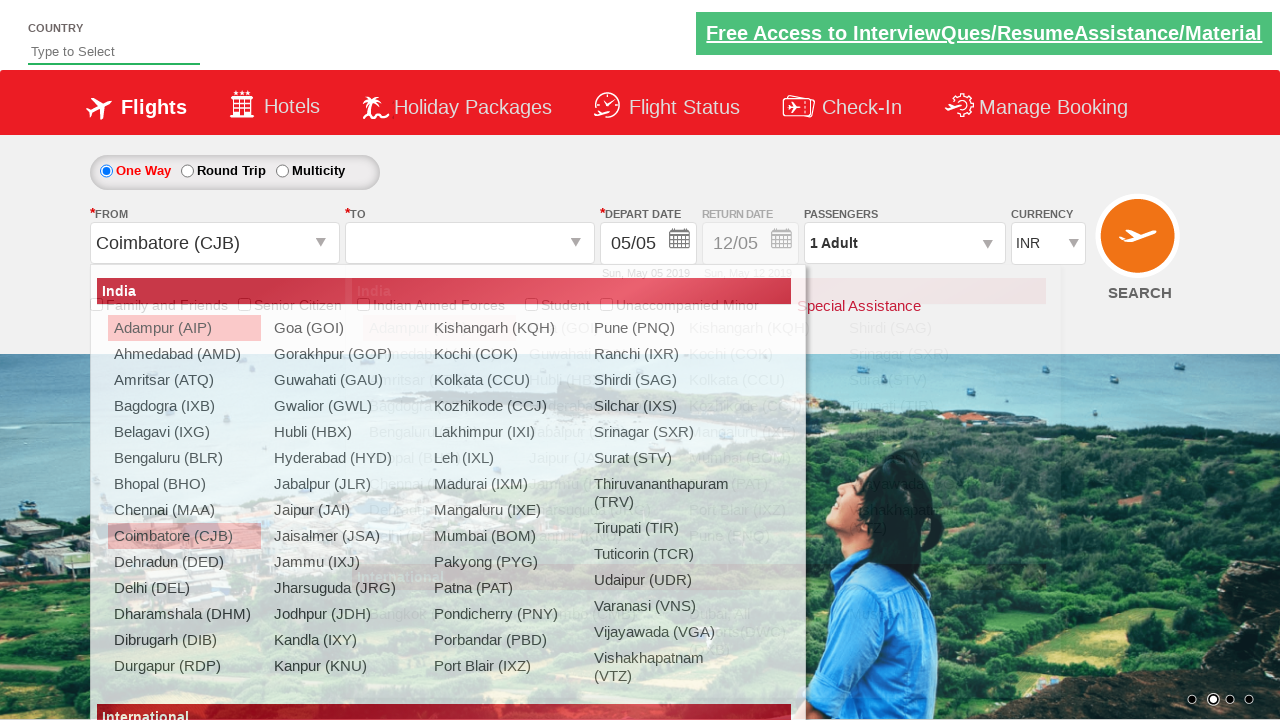

Waited for destination dropdown to be ready
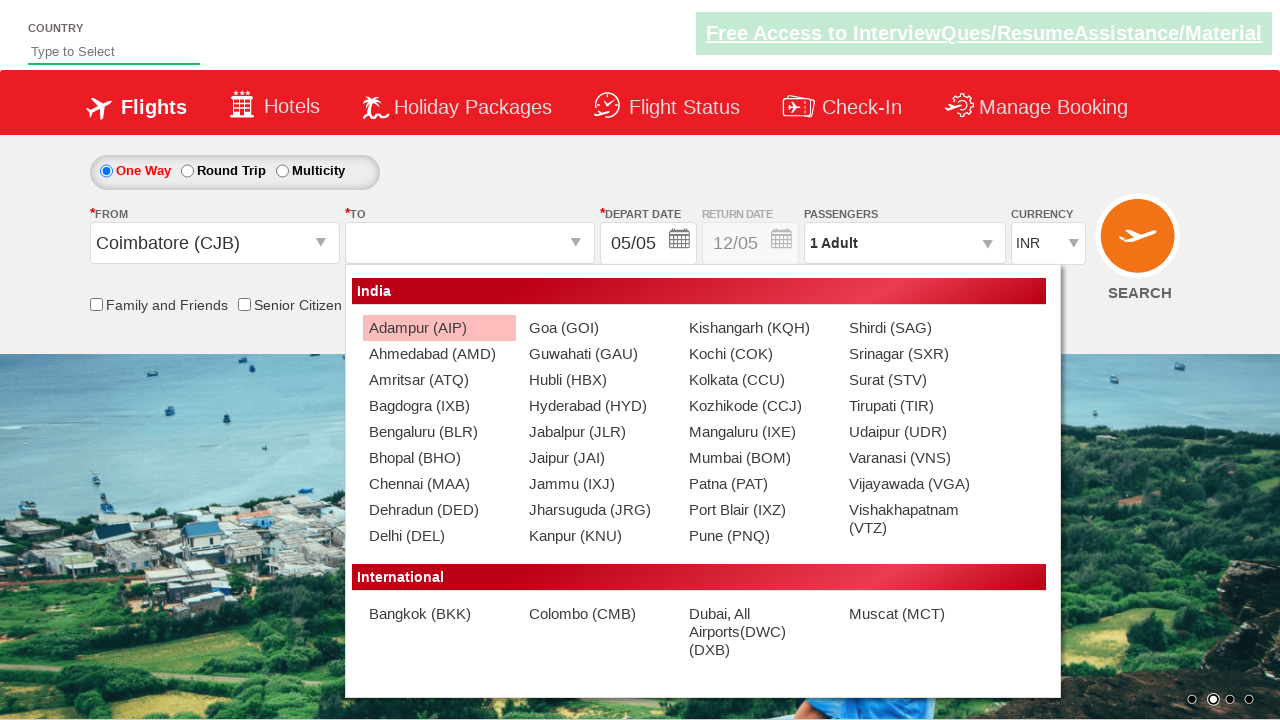

Selected Pune as the destination city at (759, 536) on xpath=//div[@id='ctl00_mainContent_ddl_destinationStation1_CTNR']//a[contains(te
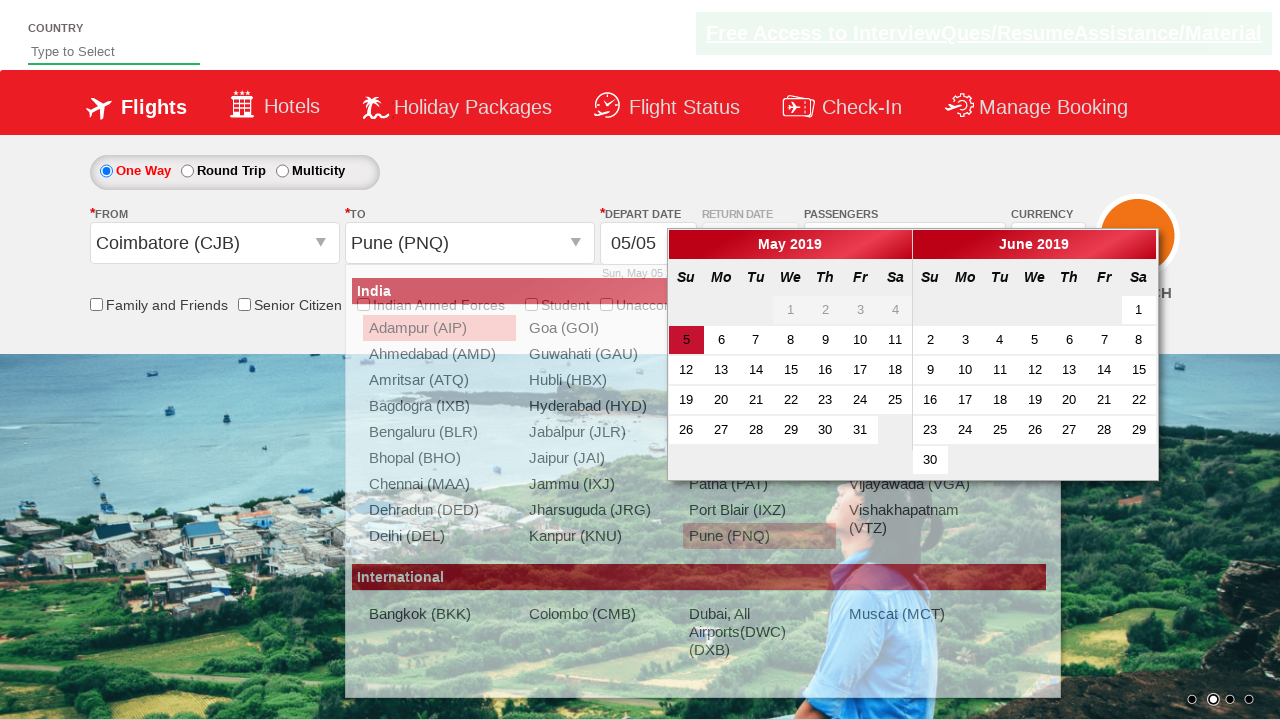

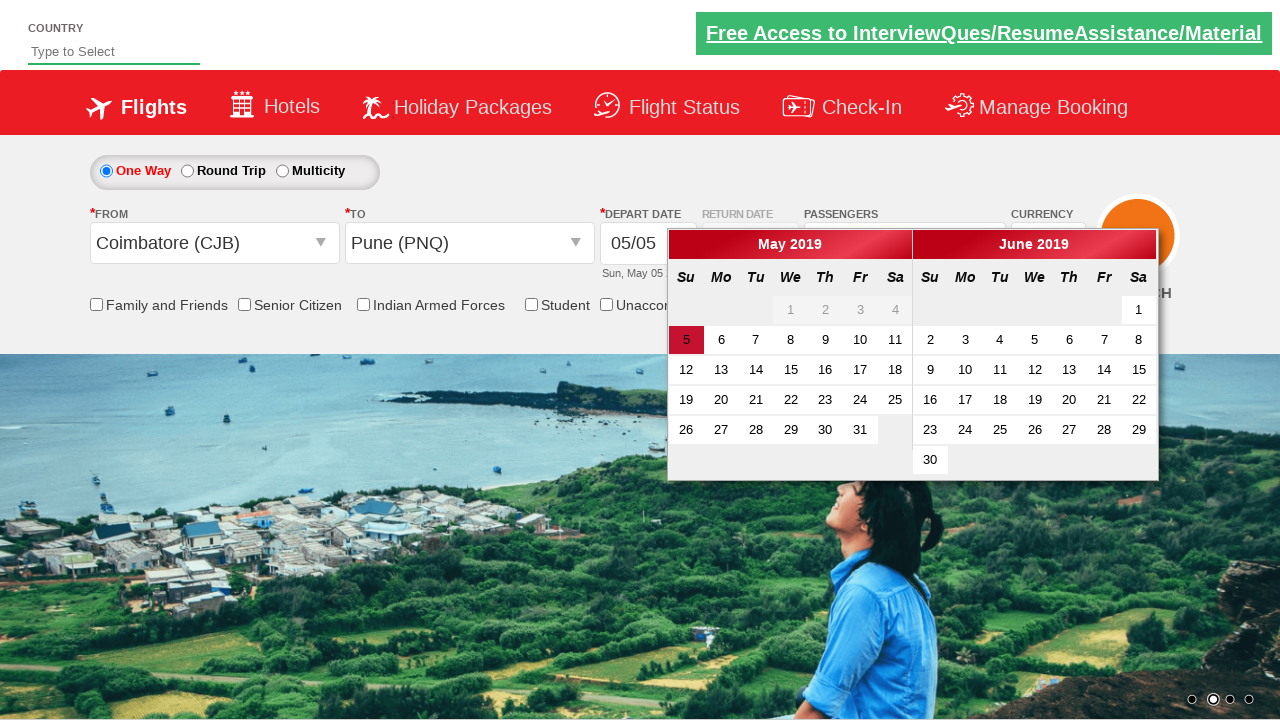